Tests adding and removing dynamic elements on a page by clicking Add Element button to create a Delete button, then clicking Delete to remove it

Starting URL: https://practice.cydeo.com/add_remove_elements/

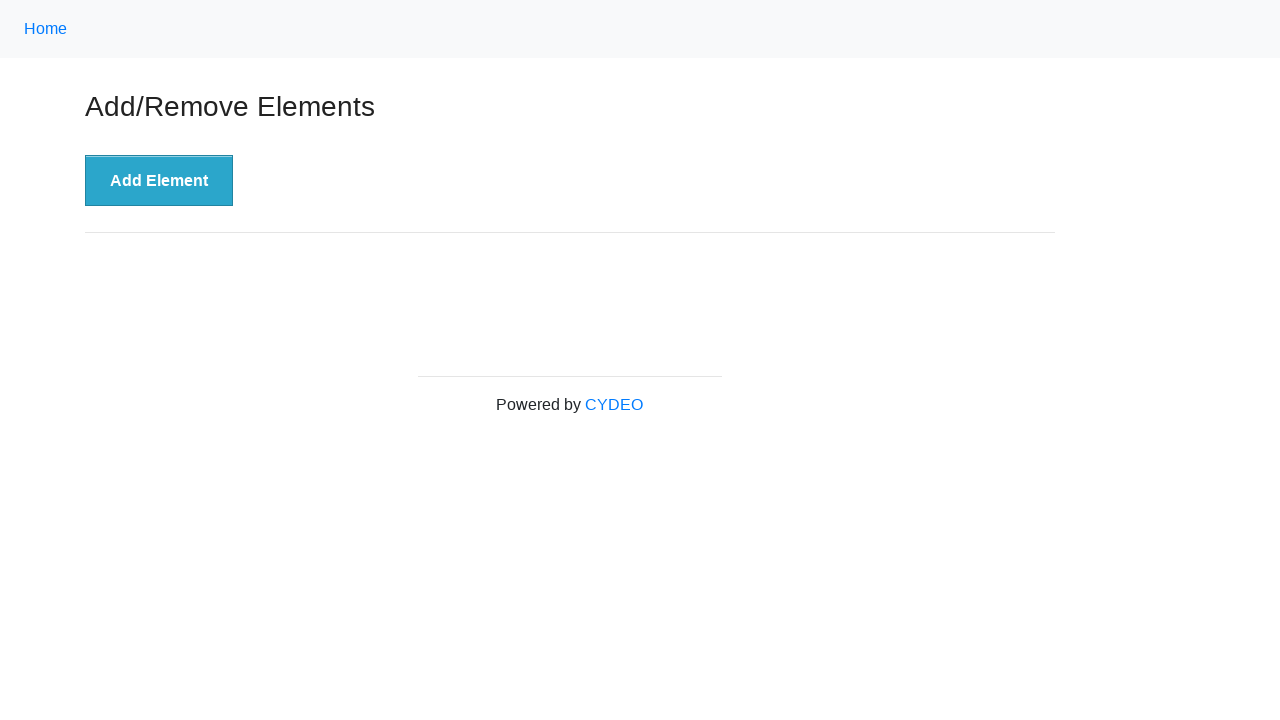

Clicked 'Add Element' button to create a new Delete button at (159, 181) on xpath=//button[.='Add Element']
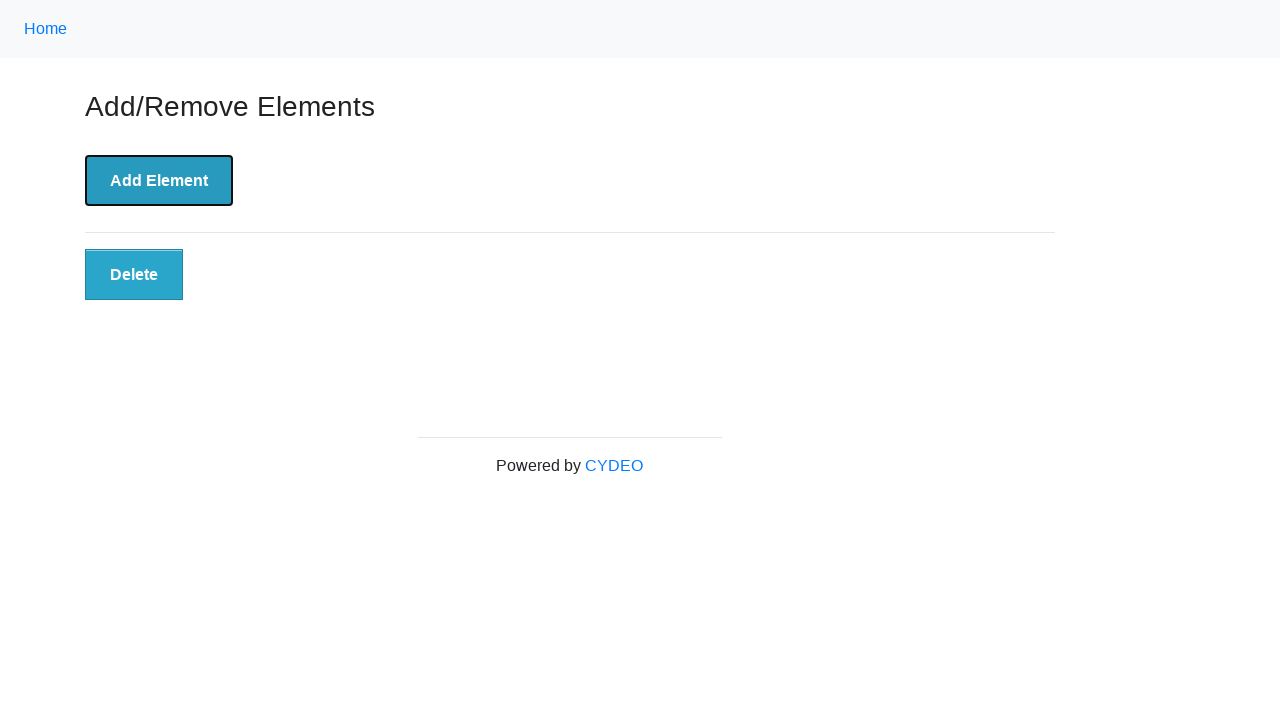

Located the Delete button element
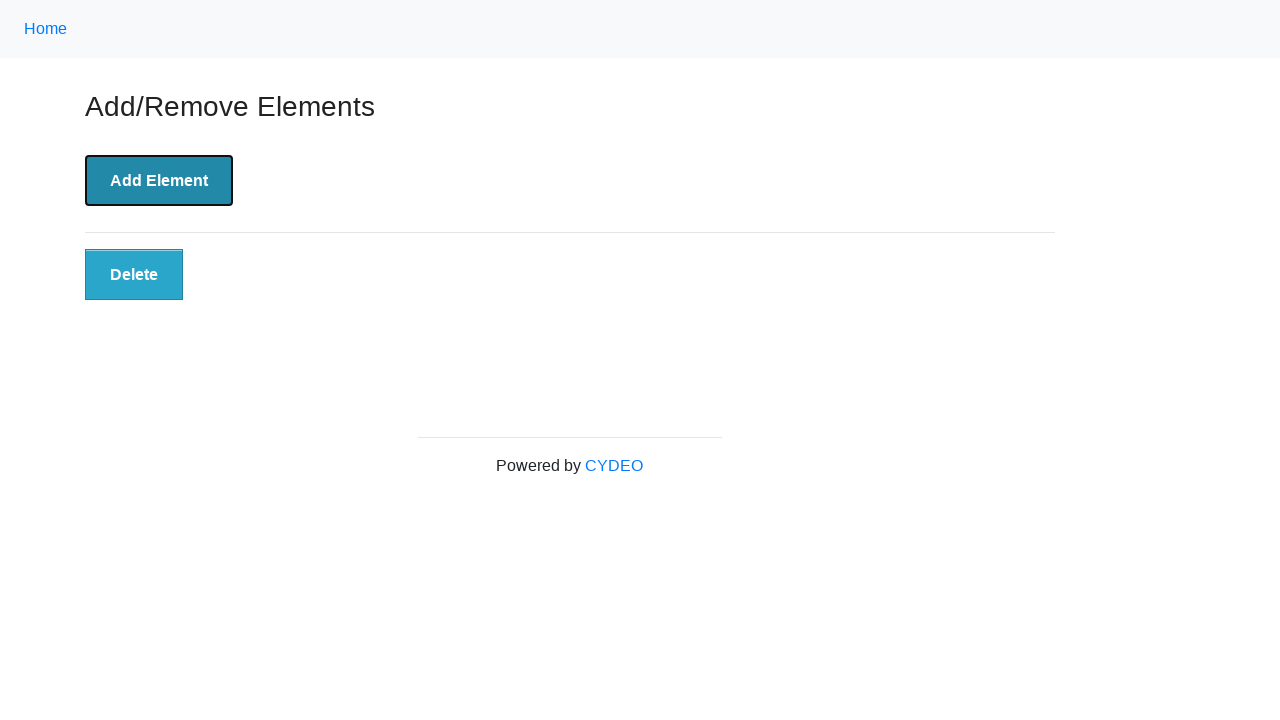

Verified Delete button is visible
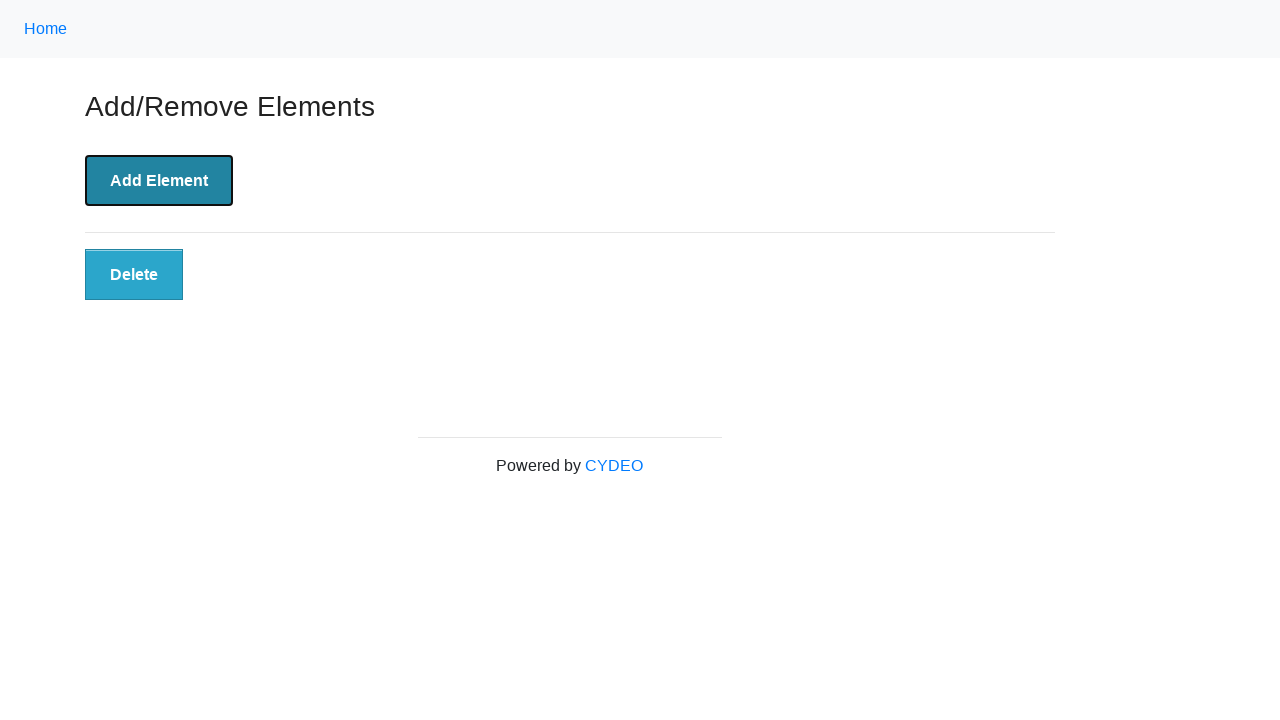

Clicked the Delete button to remove it at (134, 275) on xpath=//button[@class='added-manually']
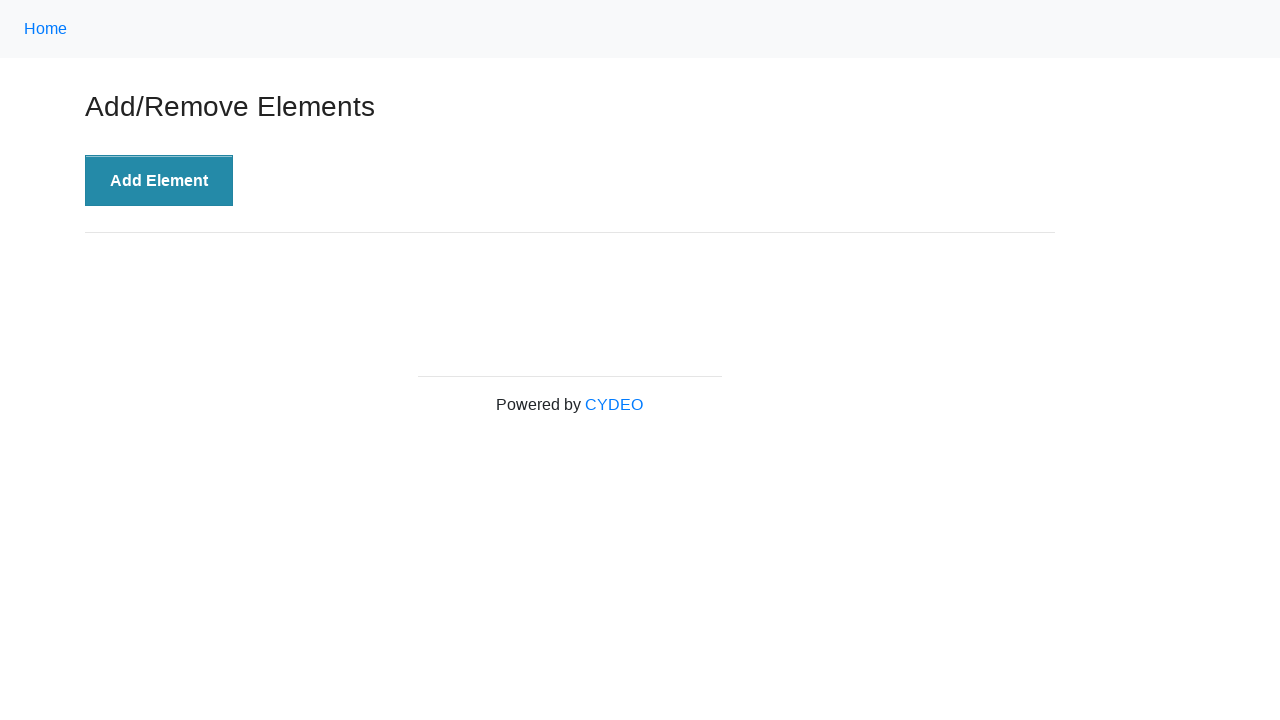

Verified Delete button no longer exists after removal
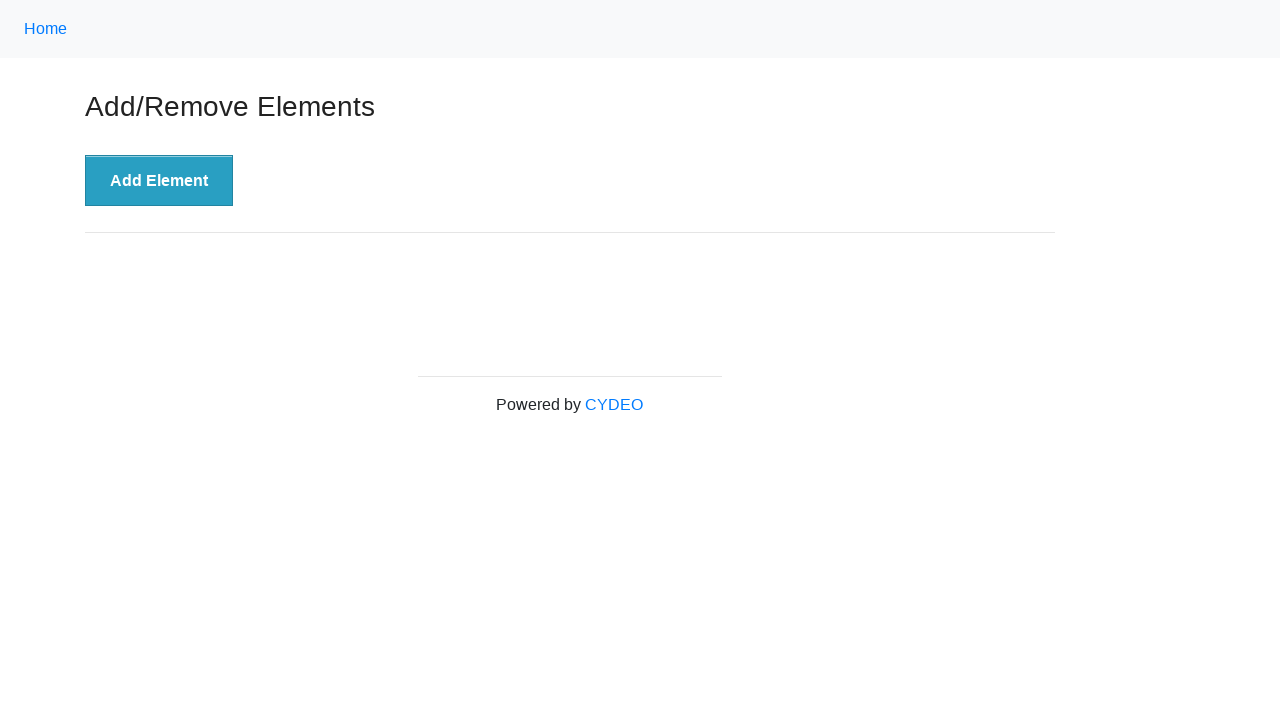

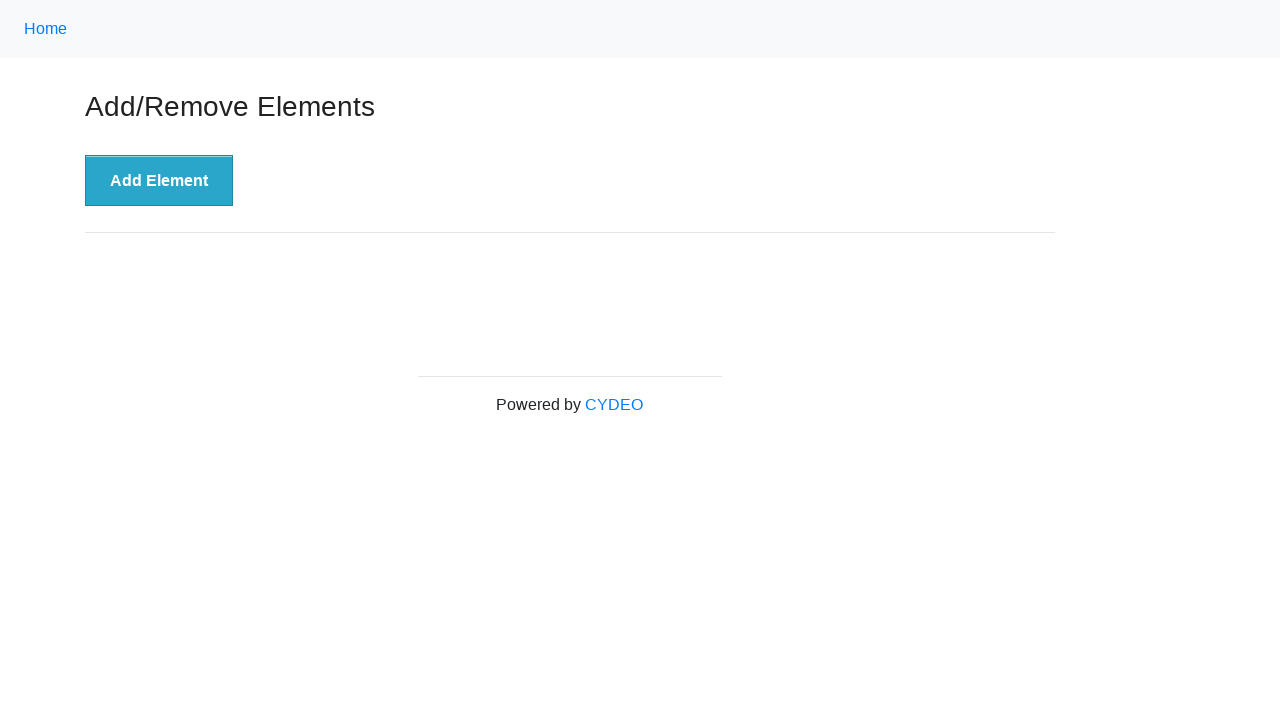